Navigates to anhtester.com homepage and clicks on the "Website Testing" section heading

Starting URL: https://anhtester.com

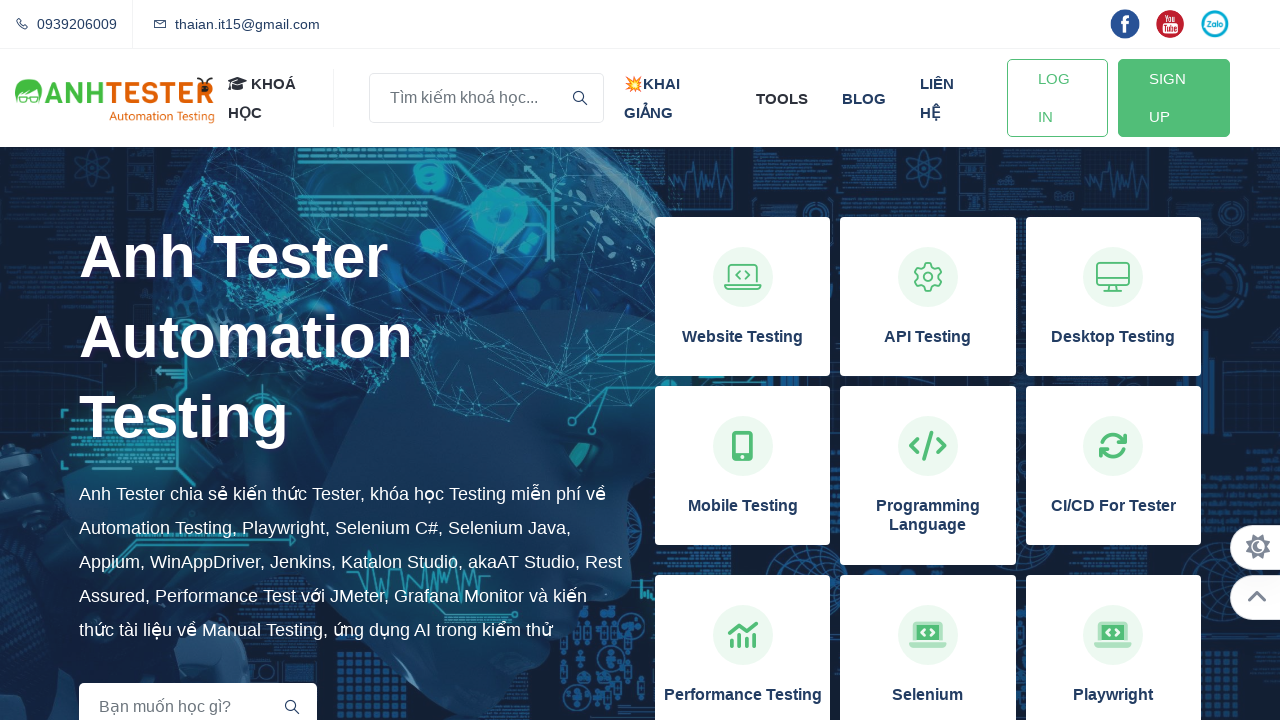

Clicked on the 'Website Testing' section heading at (743, 337) on xpath=//h3[normalize-space()='Website Testing']
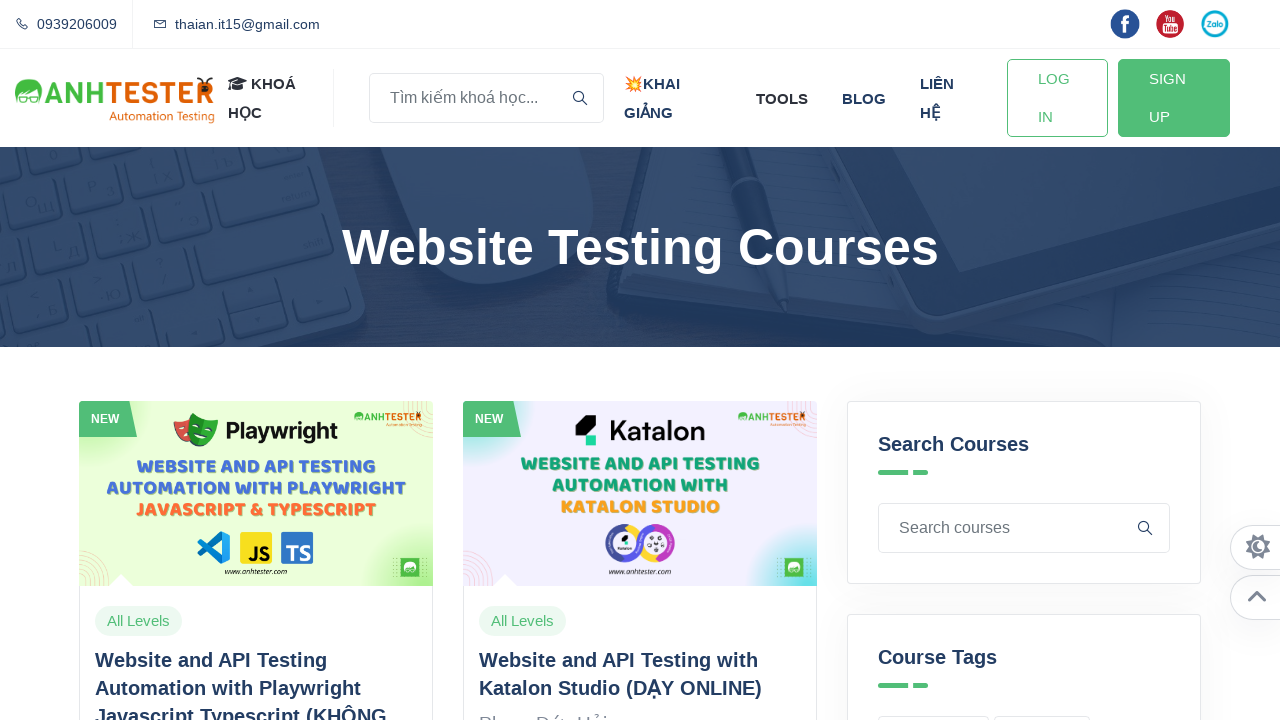

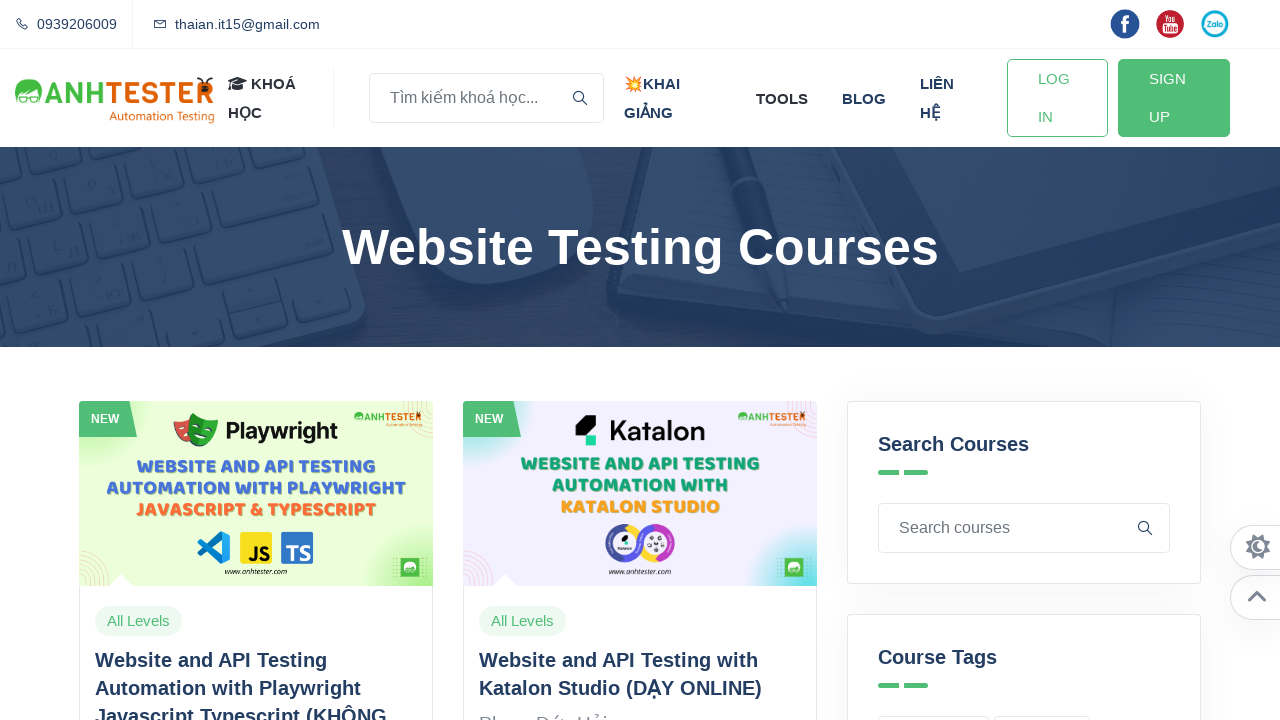